Tests the web table search/filter functionality by entering "Rice" in the search field and verifying that all displayed table rows contain the search term.

Starting URL: https://rahulshettyacademy.com/seleniumPractise/#/offers

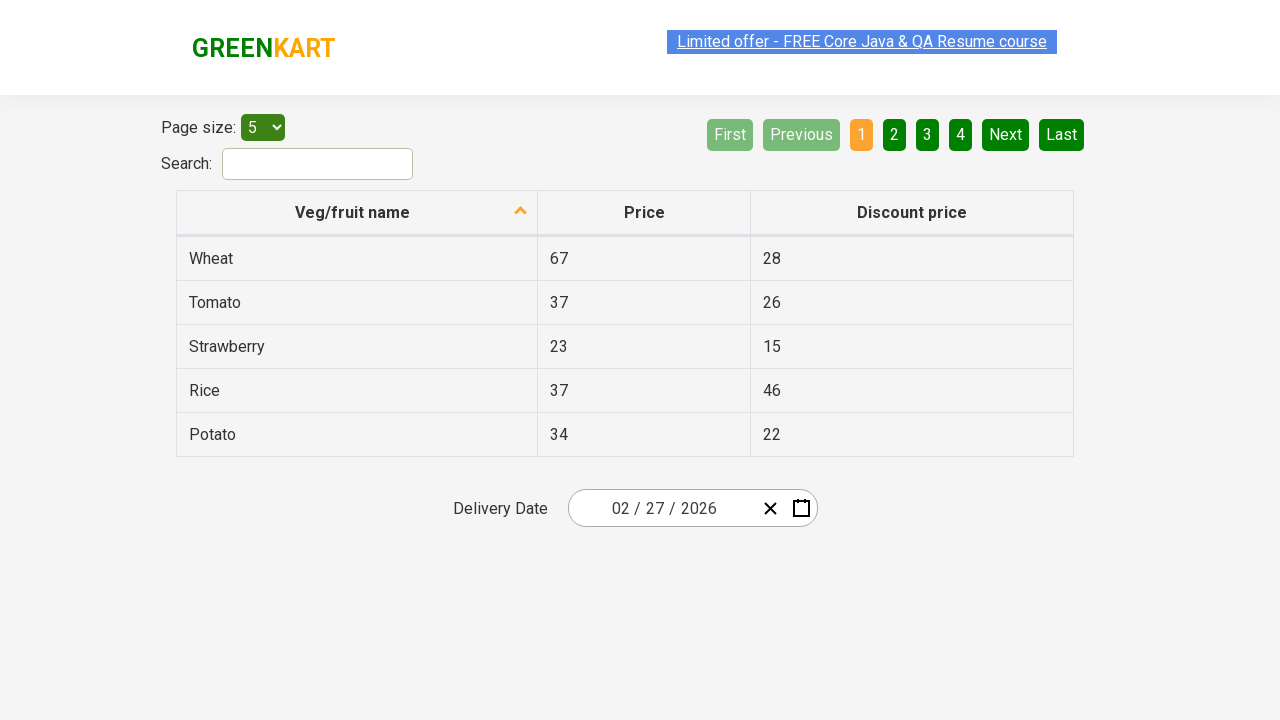

Filled search field with 'Rice' on #search-field
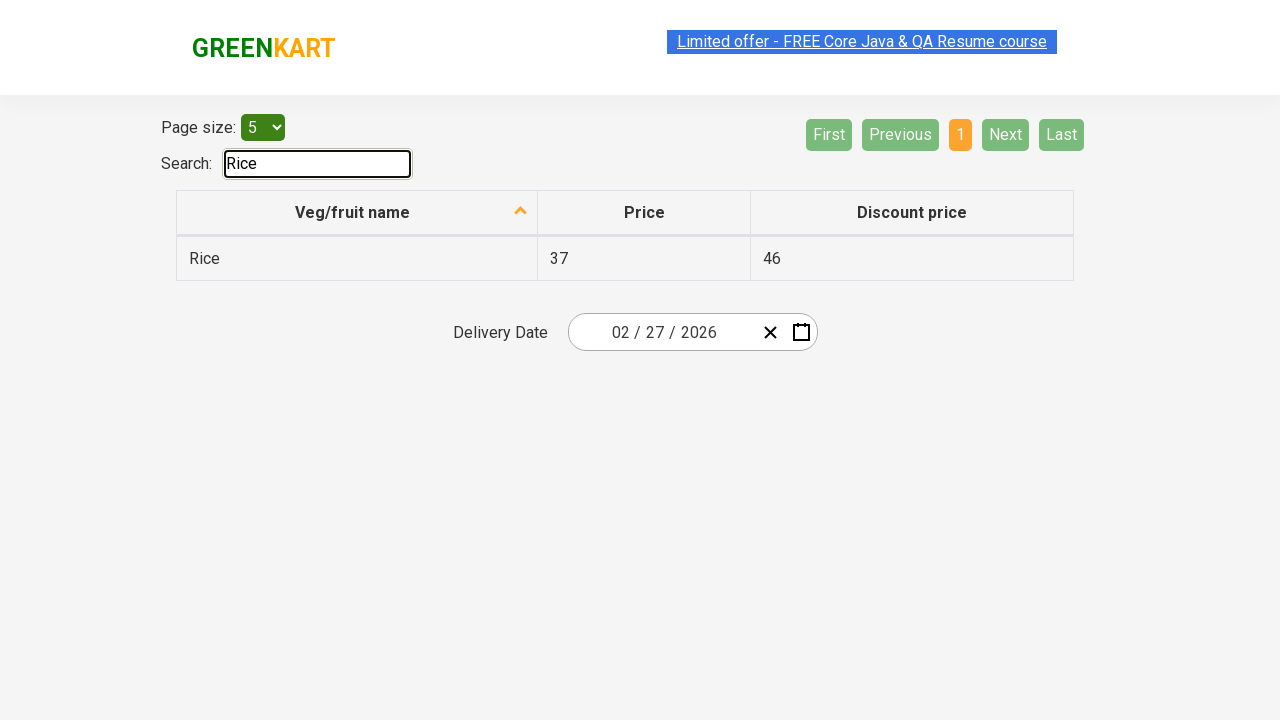

Waited for table to update with filtered results
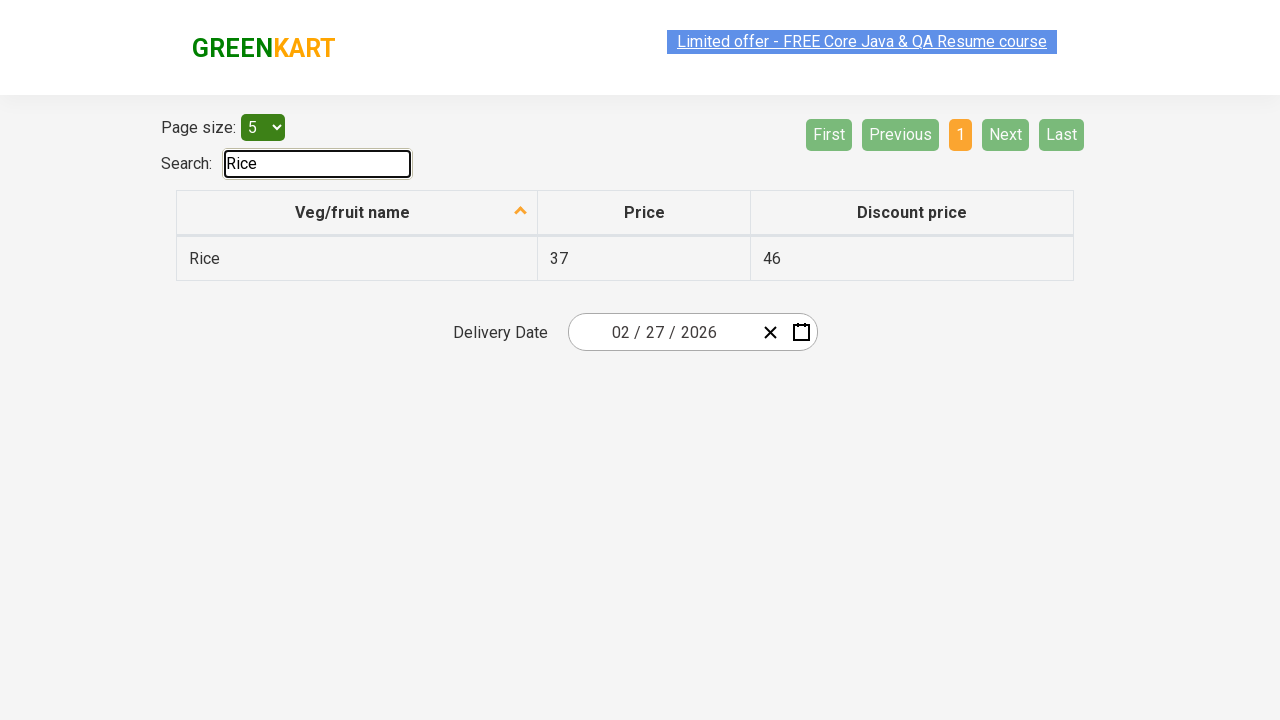

Retrieved all vegetable names from table first column
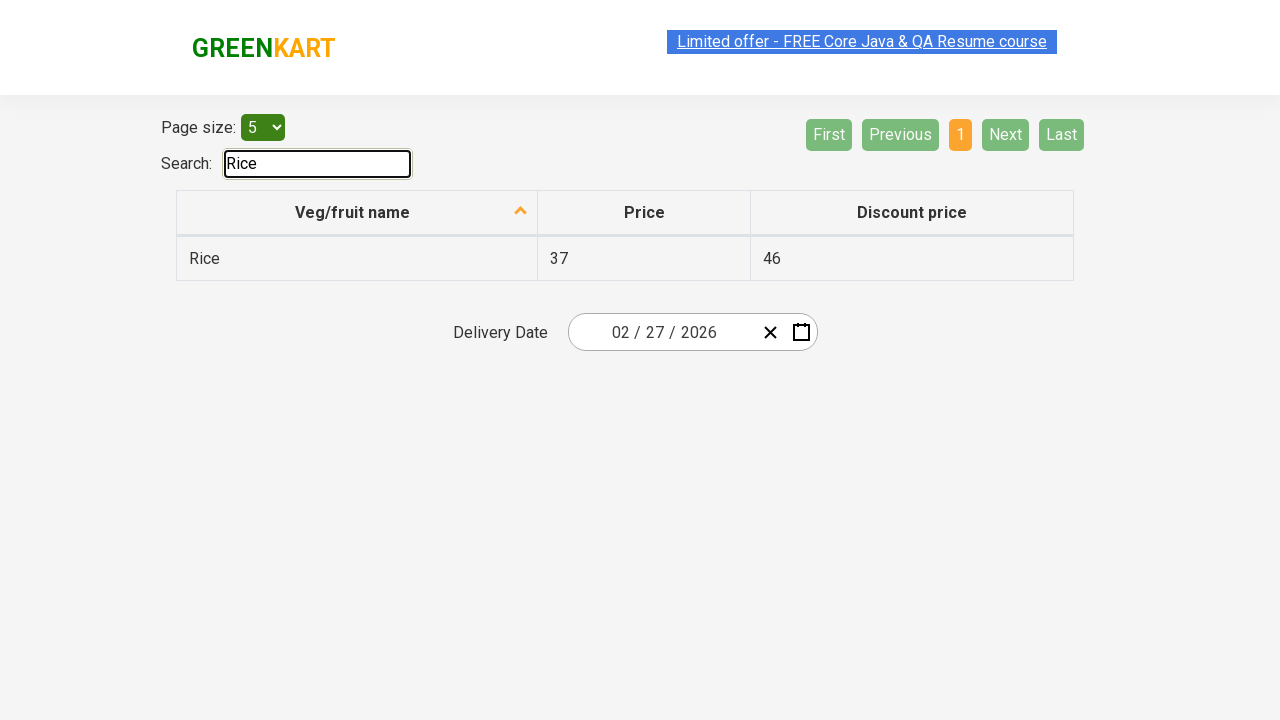

Verified table row contains 'Rice': 'Rice'
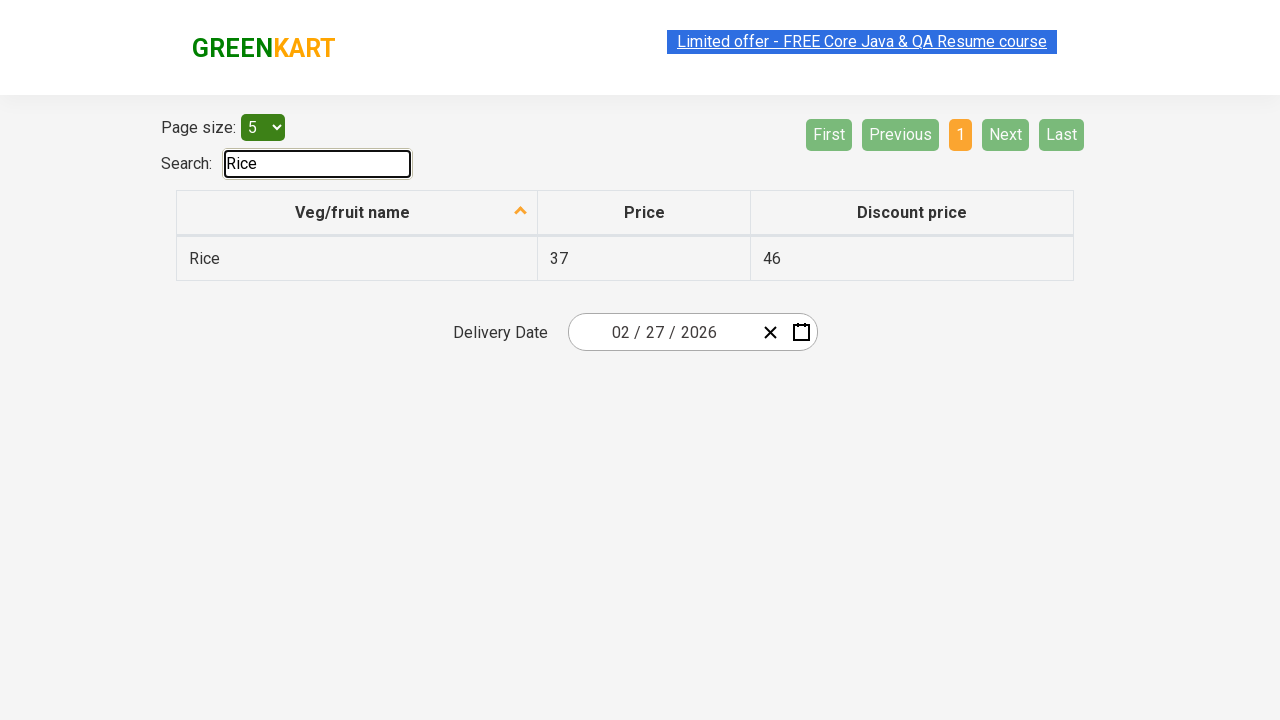

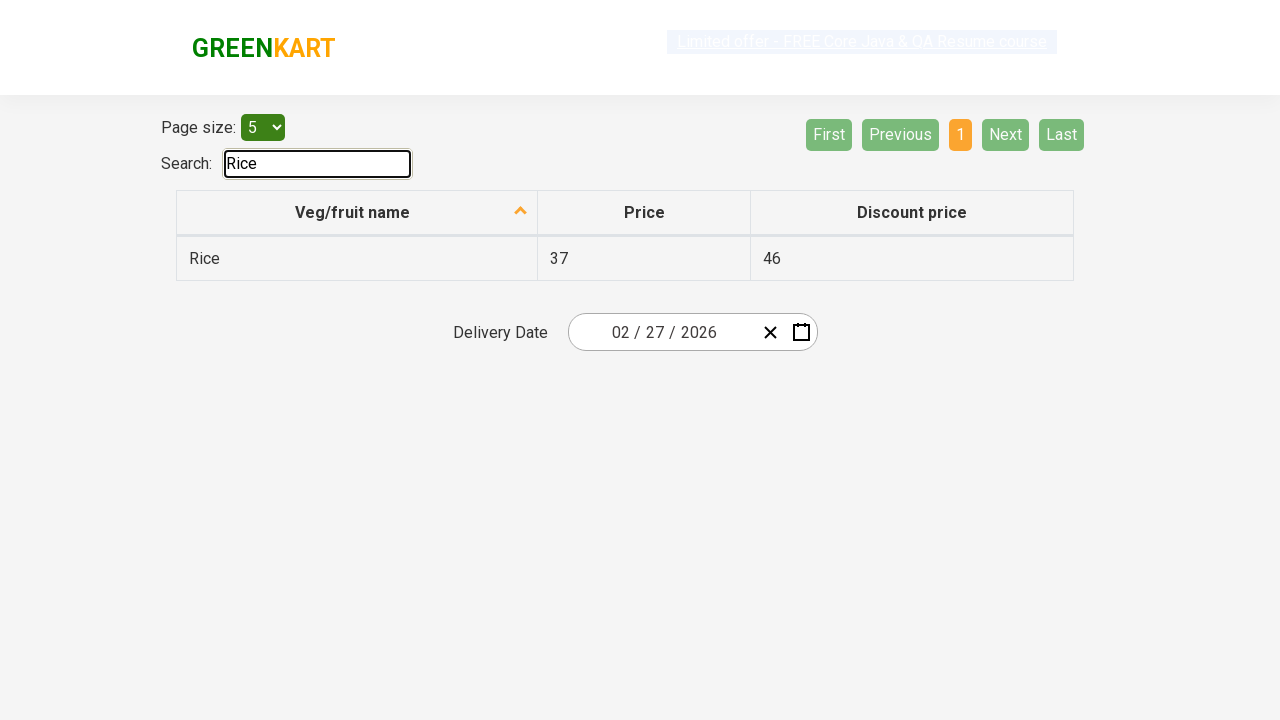